Tests prompt alert by entering text and accepting it

Starting URL: https://demoqa.com/alerts

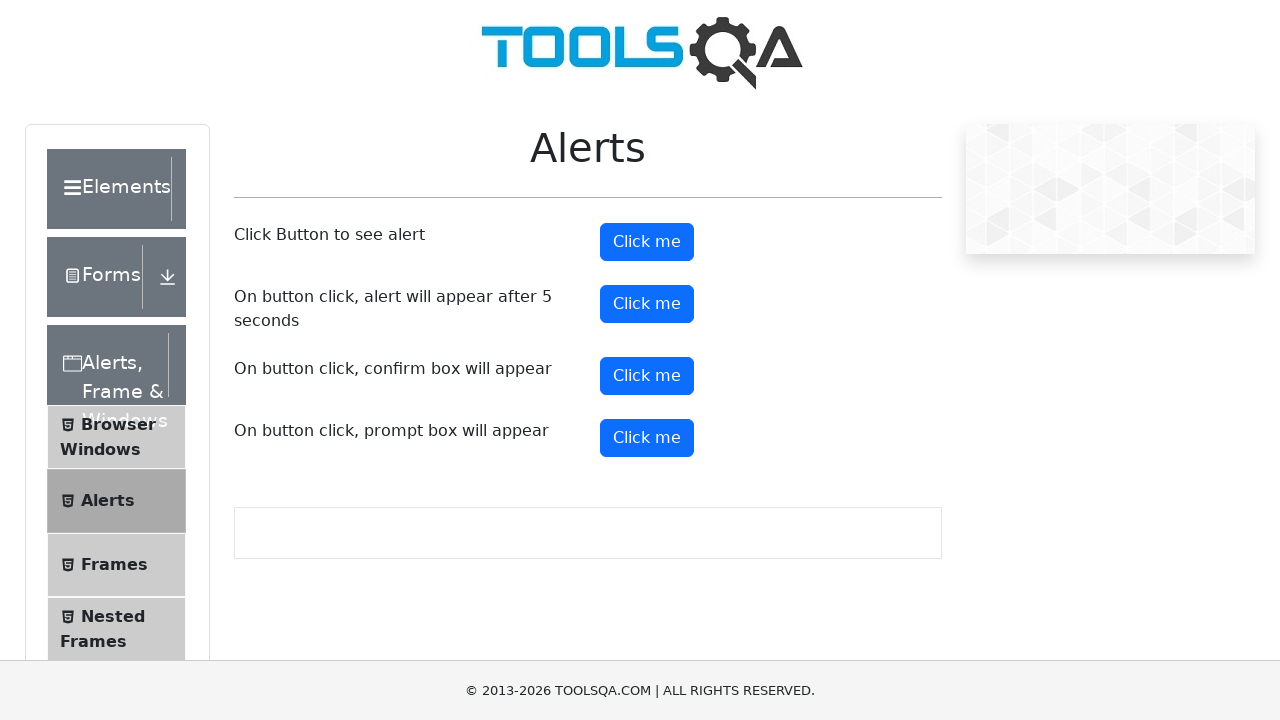

Set up dialog handler to accept prompt with text 'Akhil'
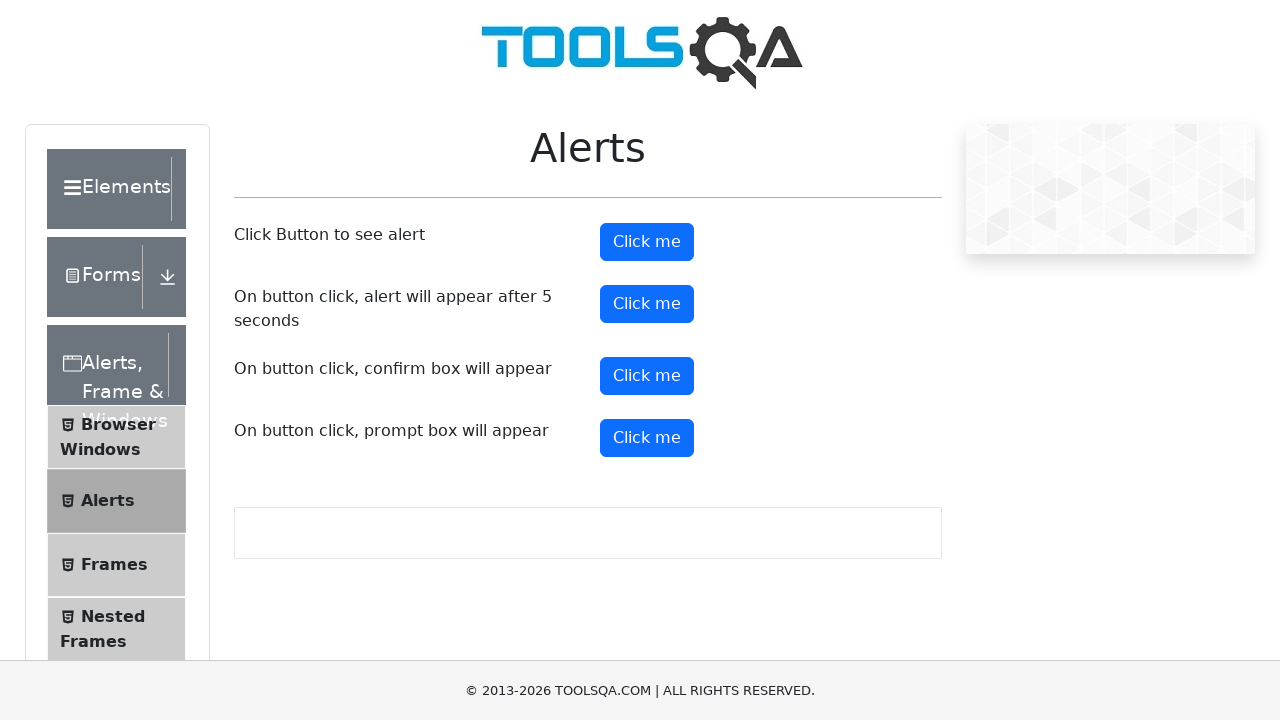

Clicked prompt button to trigger alert at (647, 438) on #promtButton
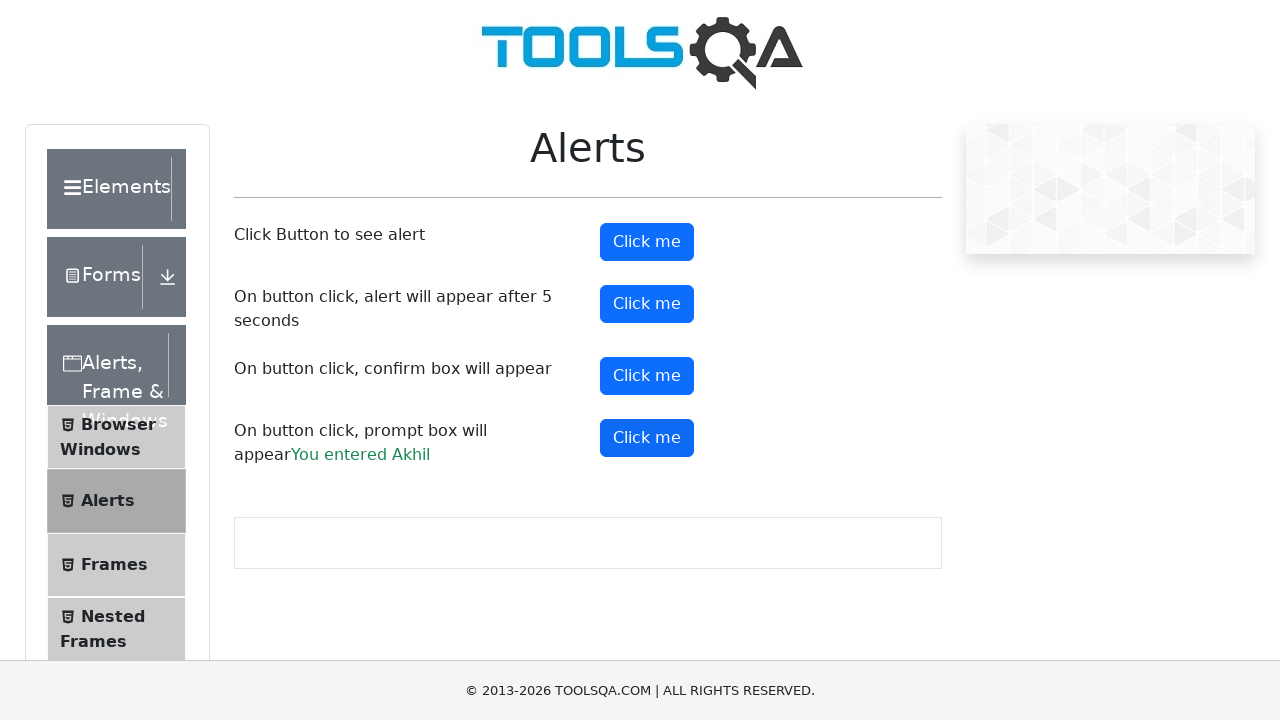

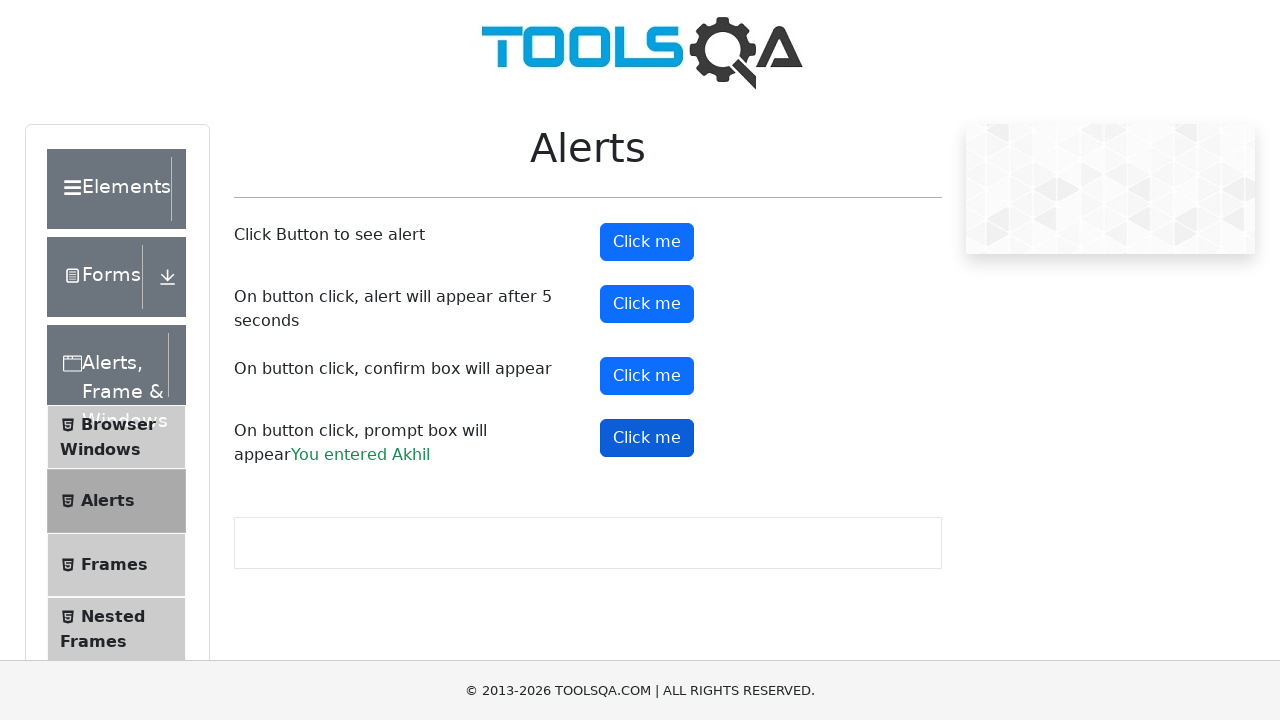